Tests text to handwriting conversion by entering text, selecting a handwriting style, rendering the image, and downloading as PDF

Starting URL: https://texttohandwriting.com/

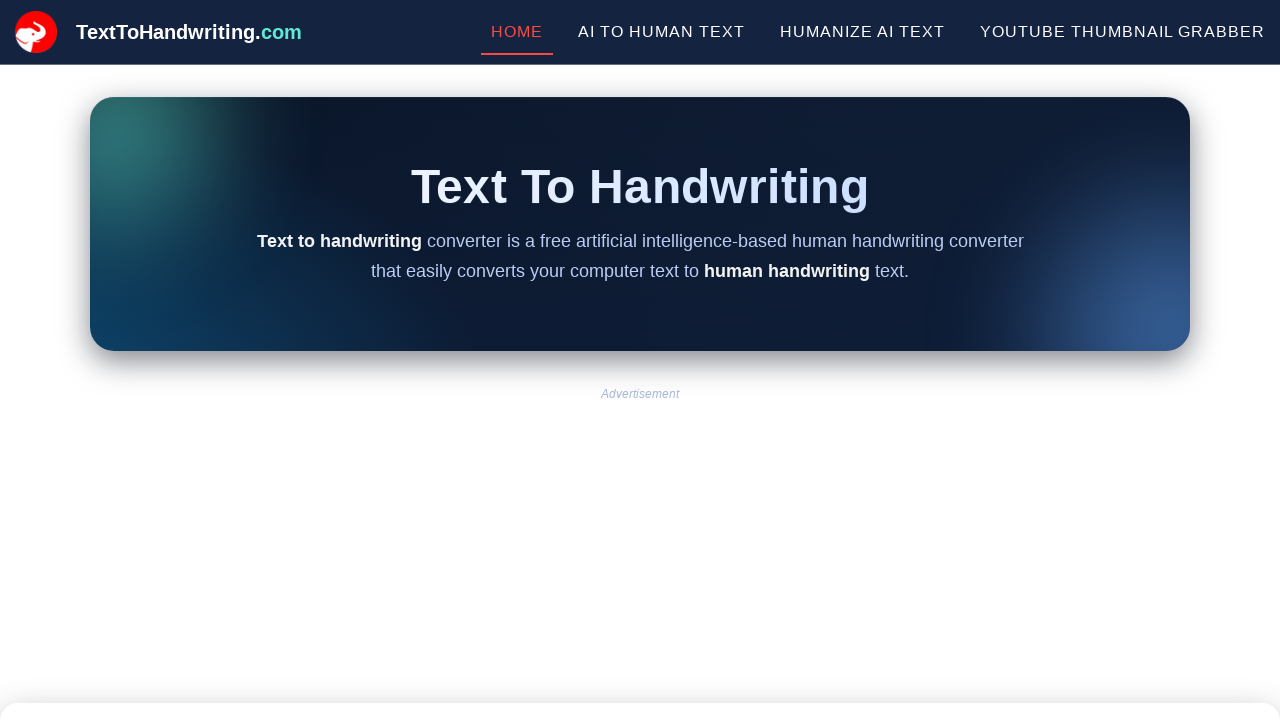

Entered sample text in the note field for handwriting conversion on #note
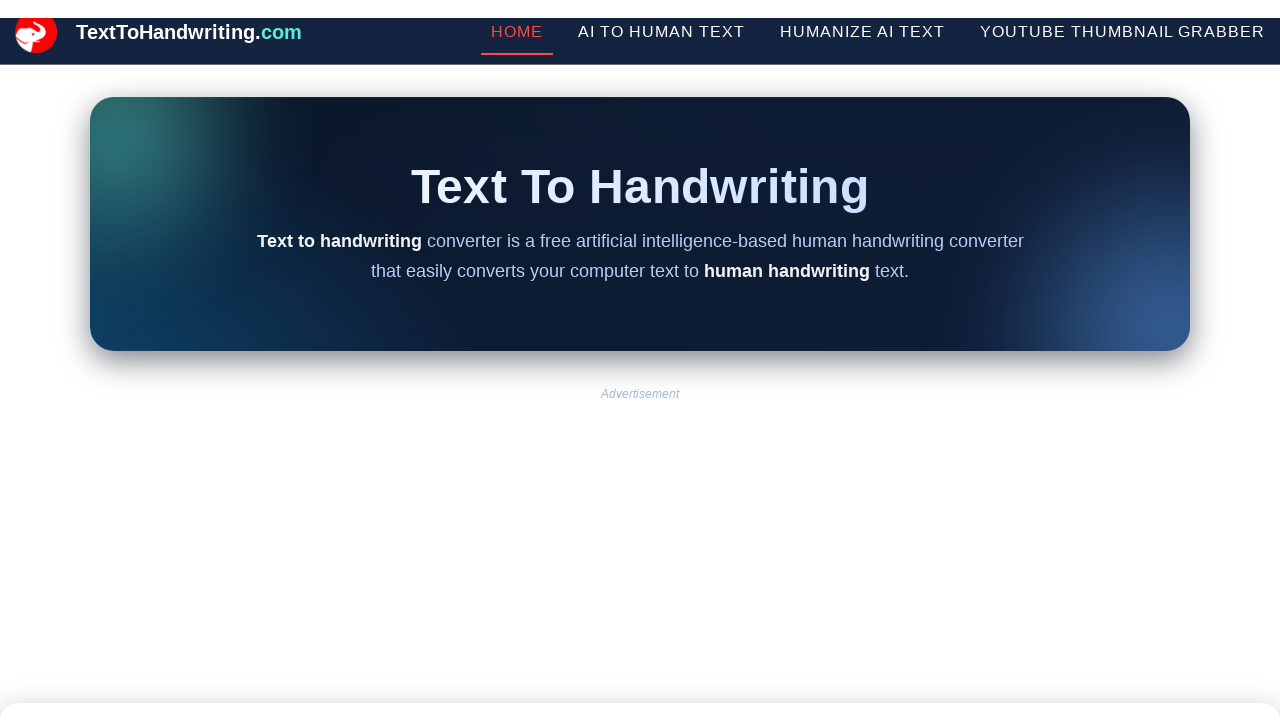

Selected handwriting style 'handwriting-8' from dropdown on #handwriting-font
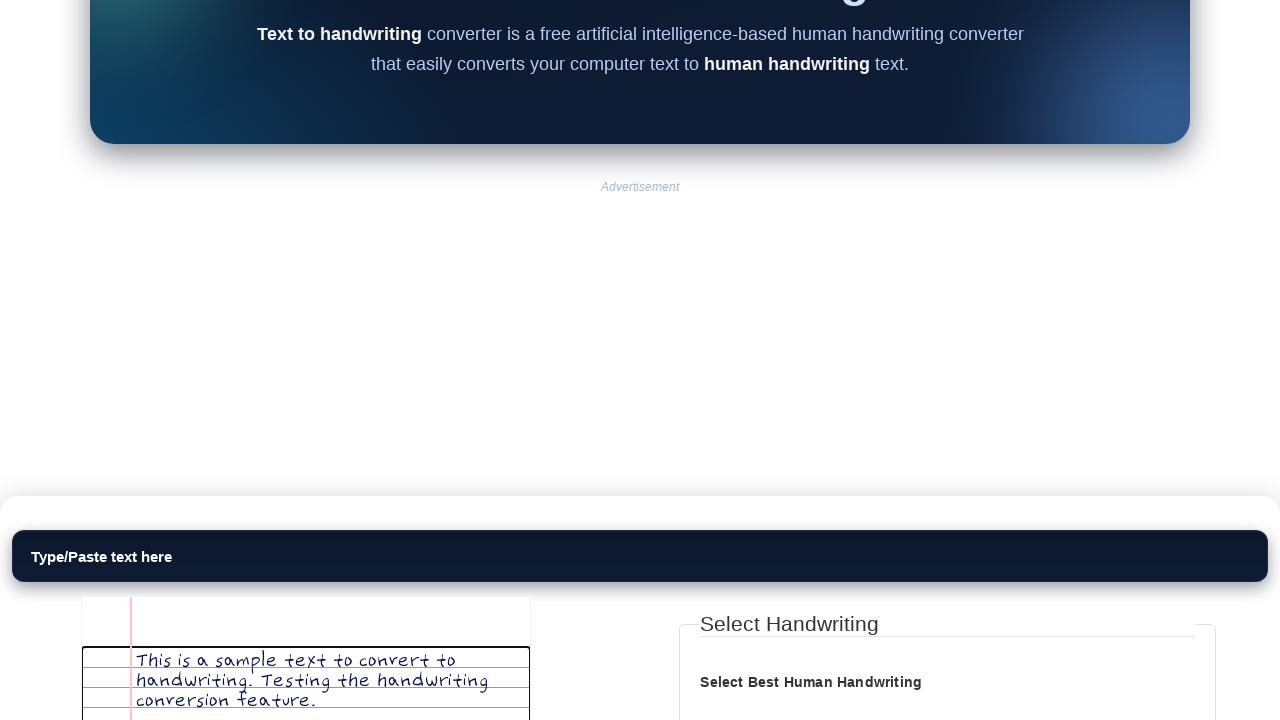

Clicked render button to generate handwriting image at (948, 360) on .generate-image-button
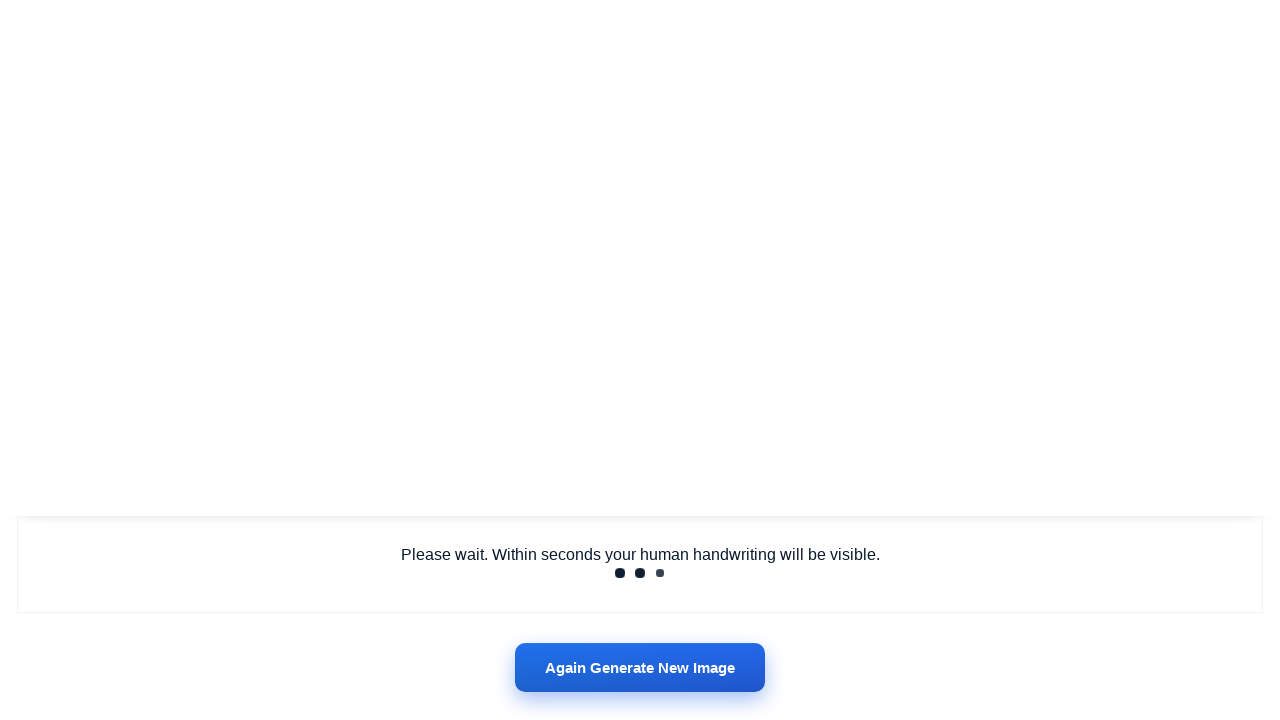

Waited for handwriting rendering to complete
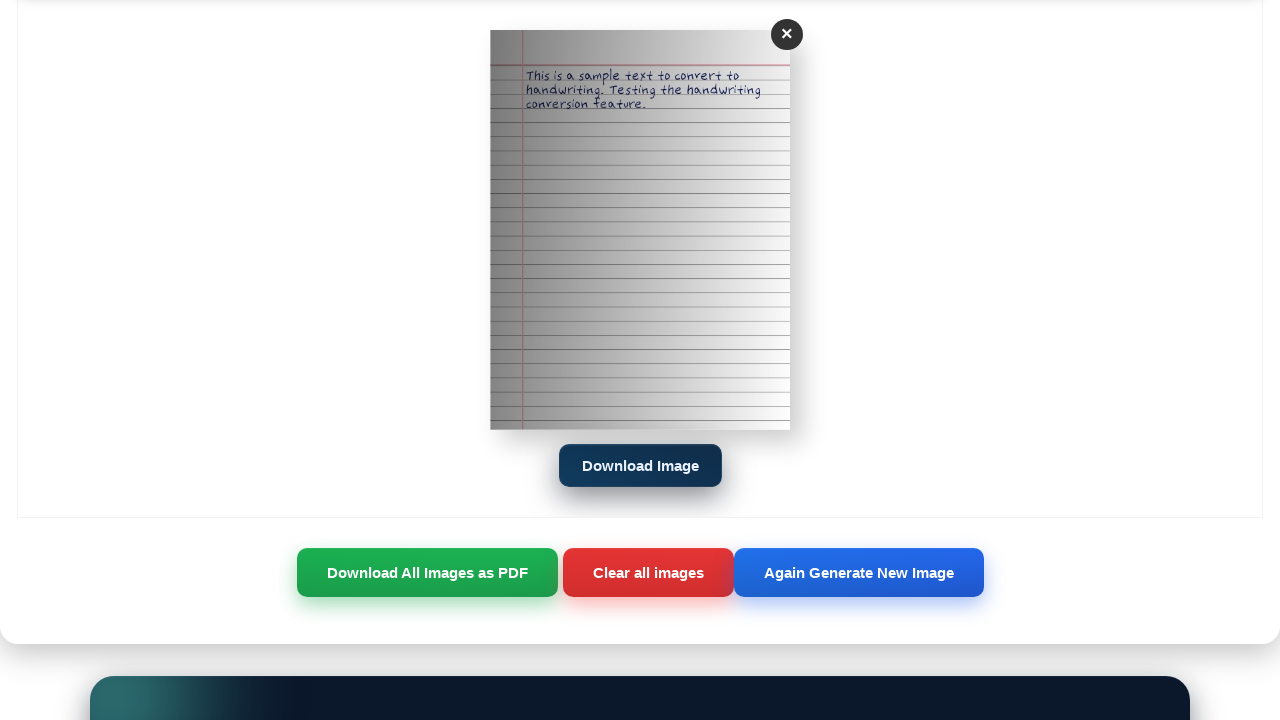

Clicked download as PDF button to export handwriting as PDF at (427, 573) on #download-as-pdf-button
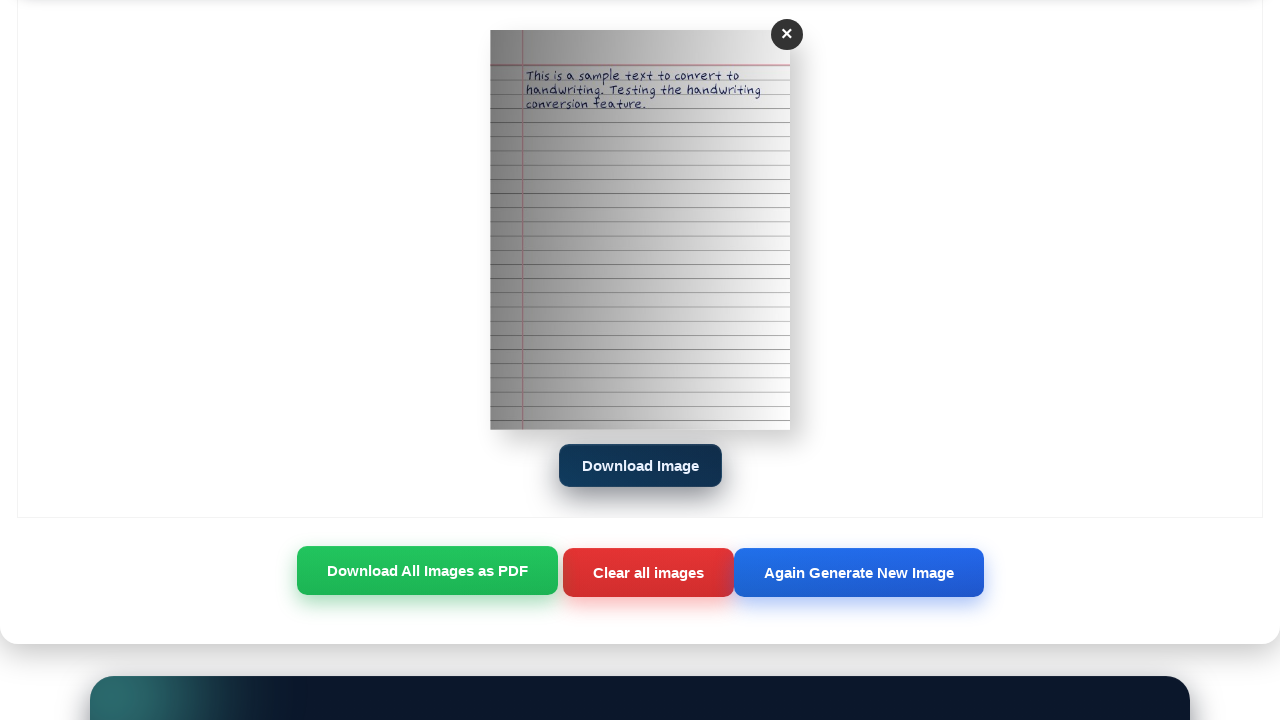

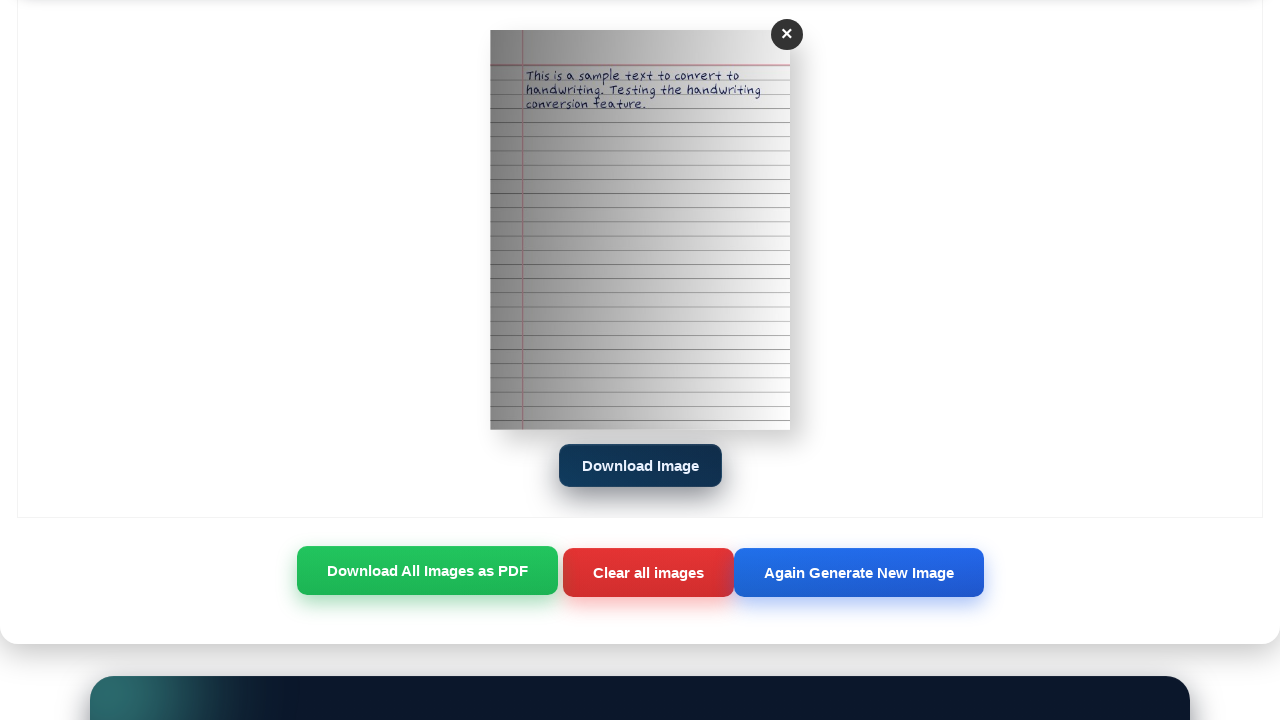